Tests PDF to Word conversion page by clicking the file picker button to initiate file selection

Starting URL: https://www.ilovepdf.com/pdf_to_word

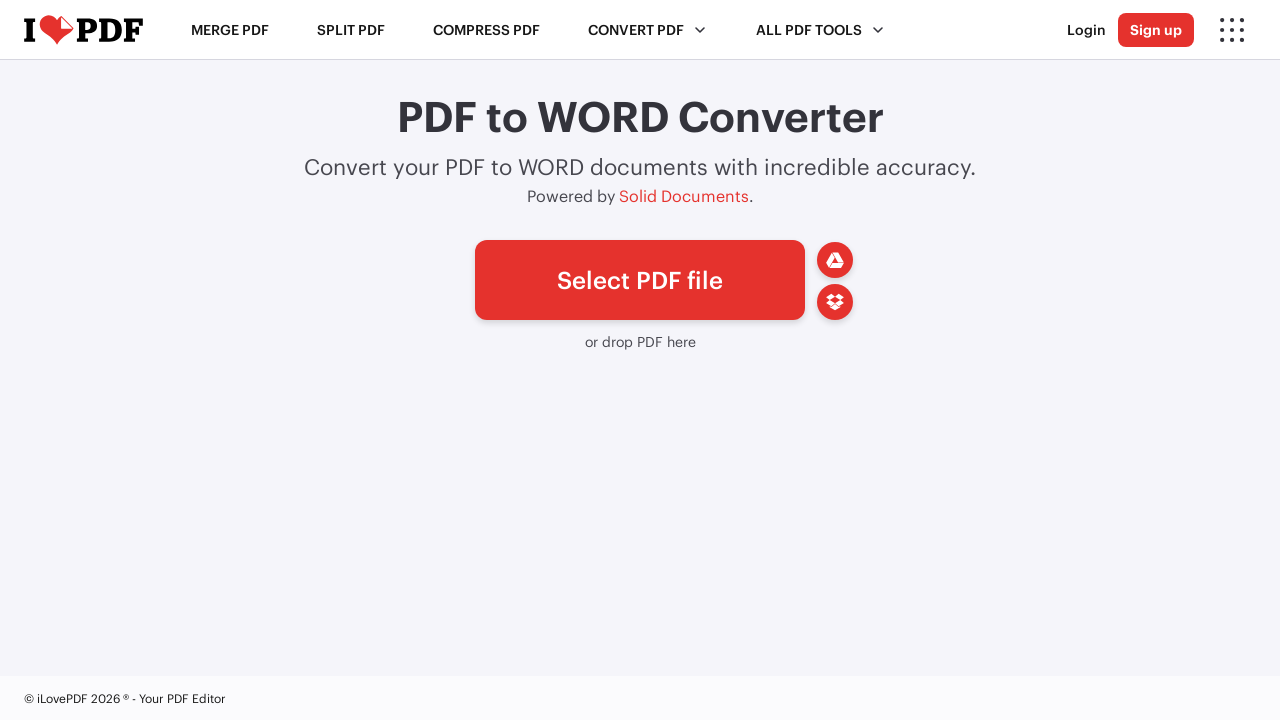

Clicked file picker button to initiate file selection dialog at (640, 280) on a#pickfiles
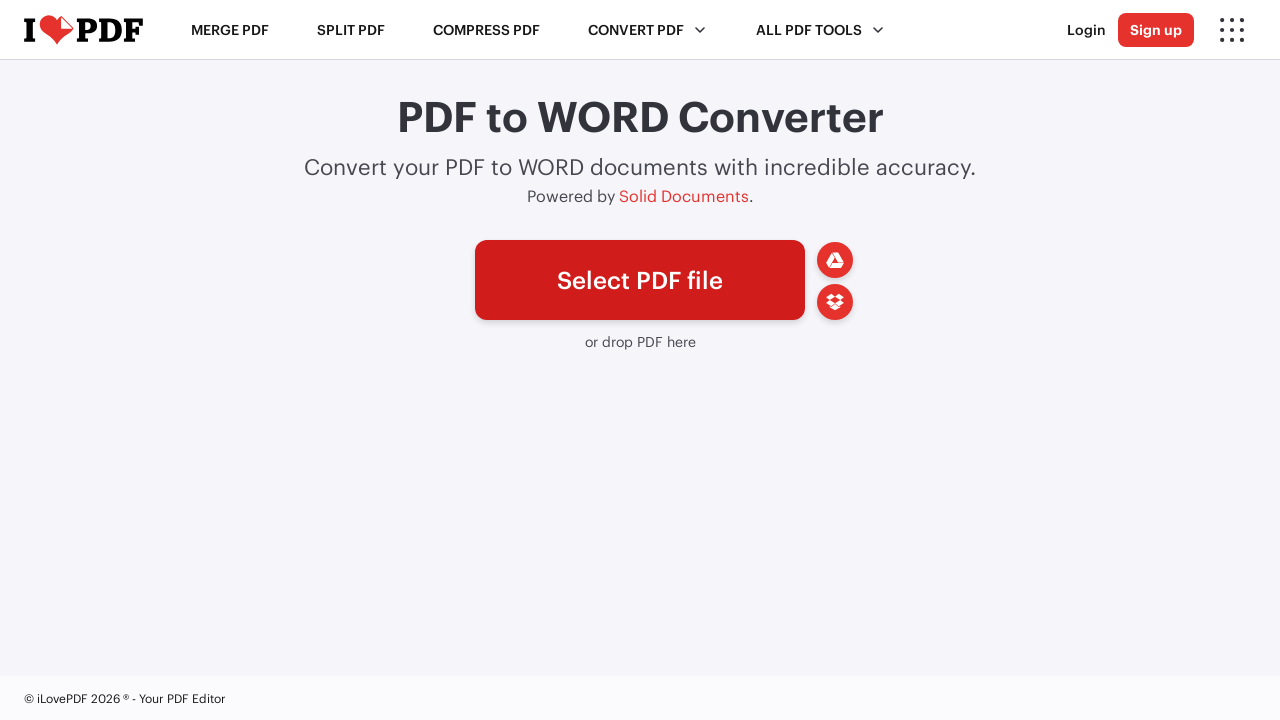

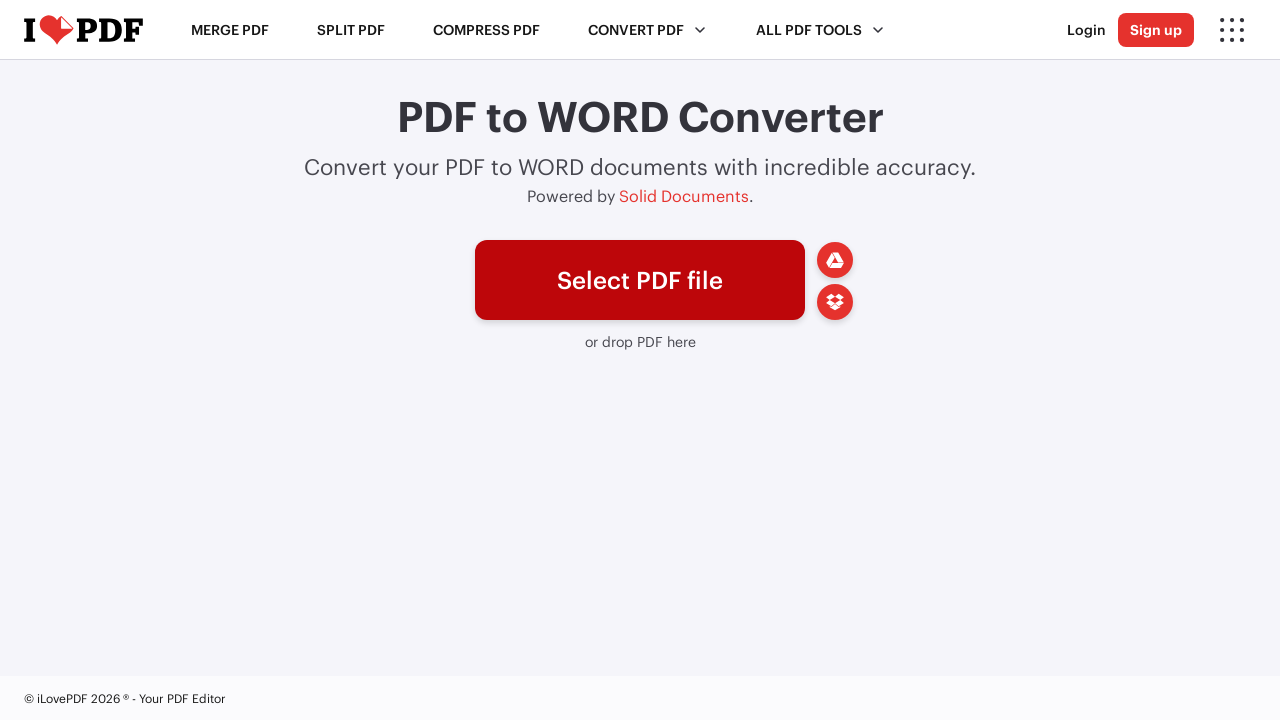